Tests switching to an iframe using name or ID attribute and reading text from an element inside

Starting URL: https://demoqa.com/frames

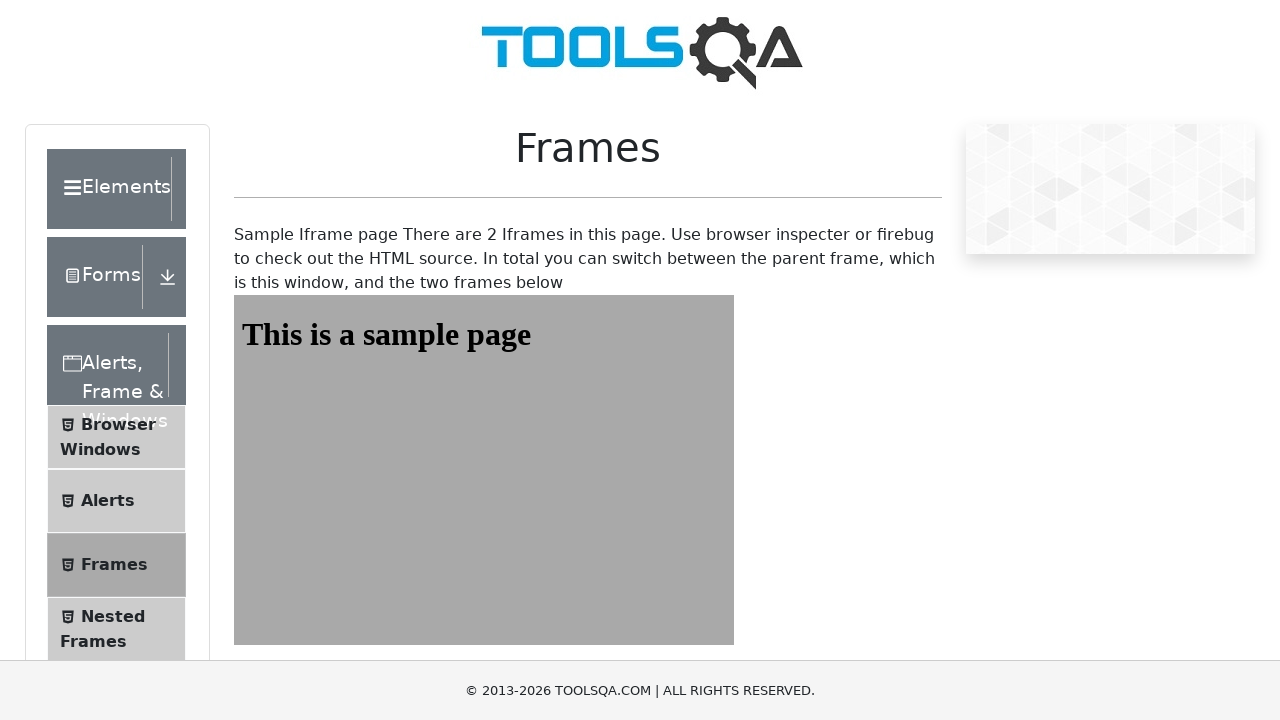

Navigated to https://demoqa.com/frames
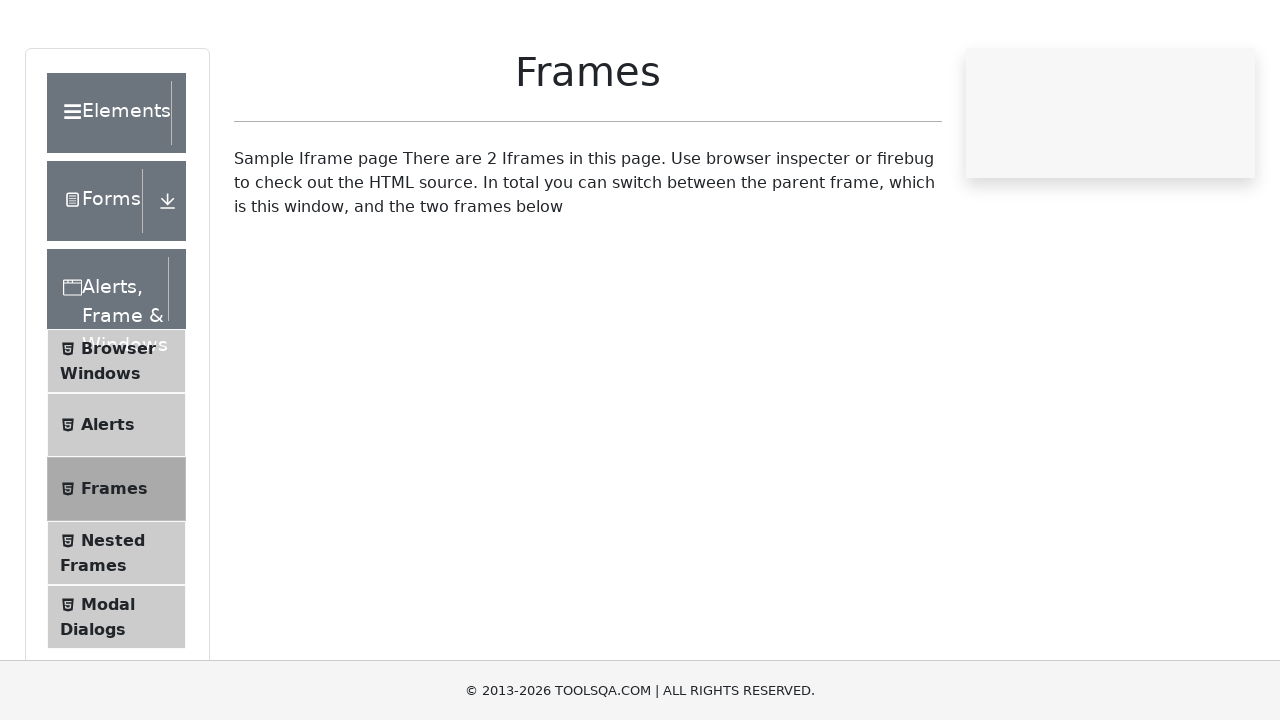

Switched to iframe with name/ID 'frame1'
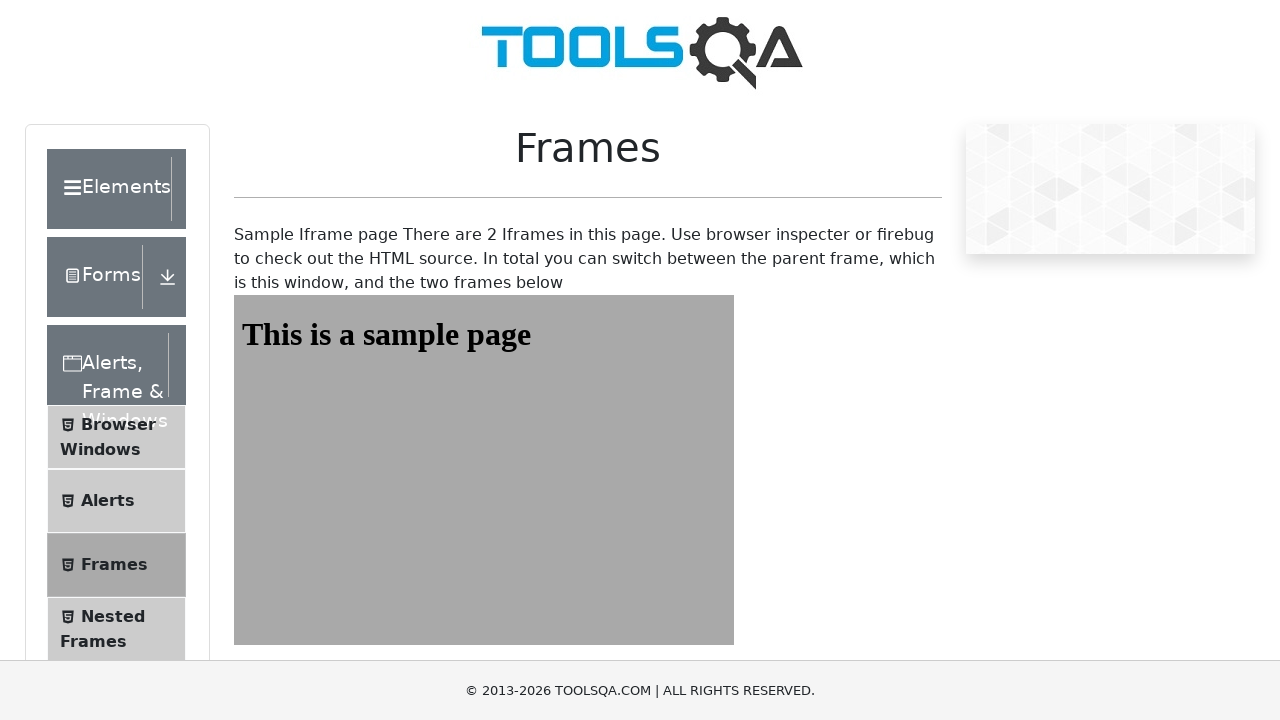

Retrieved text from #sampleHeading element inside iframe
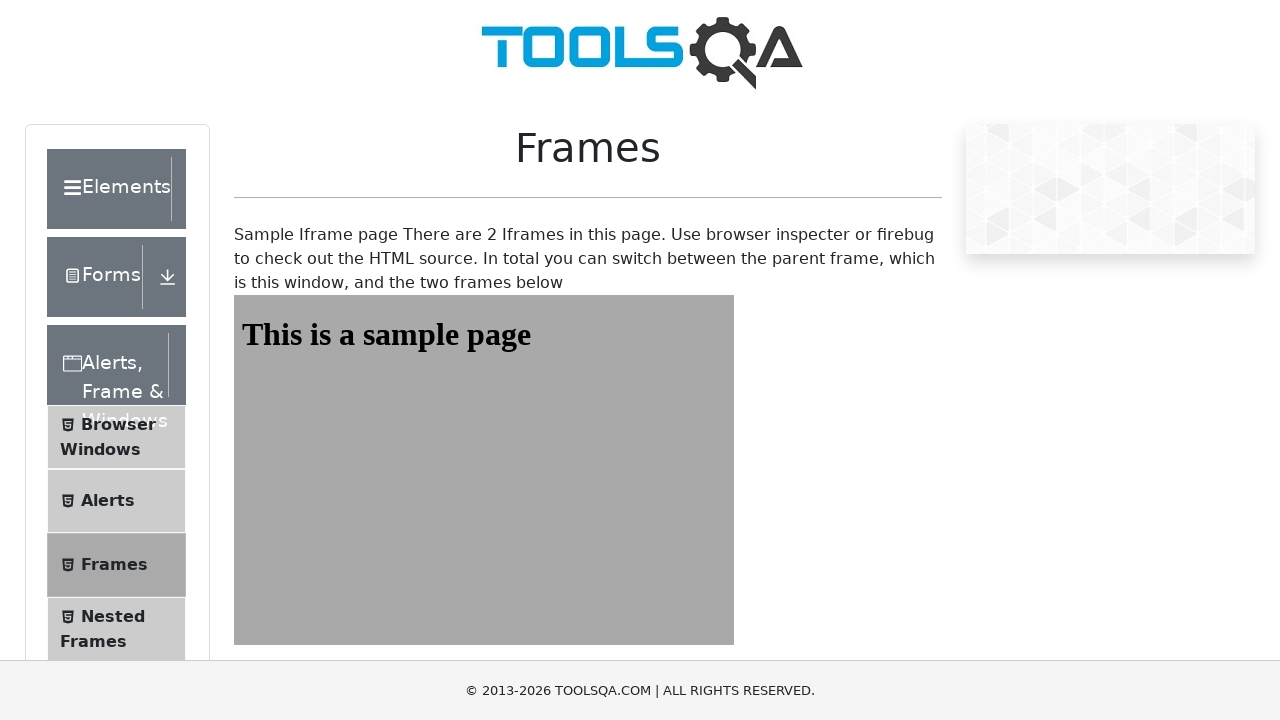

Printed sample text: This is a sample page
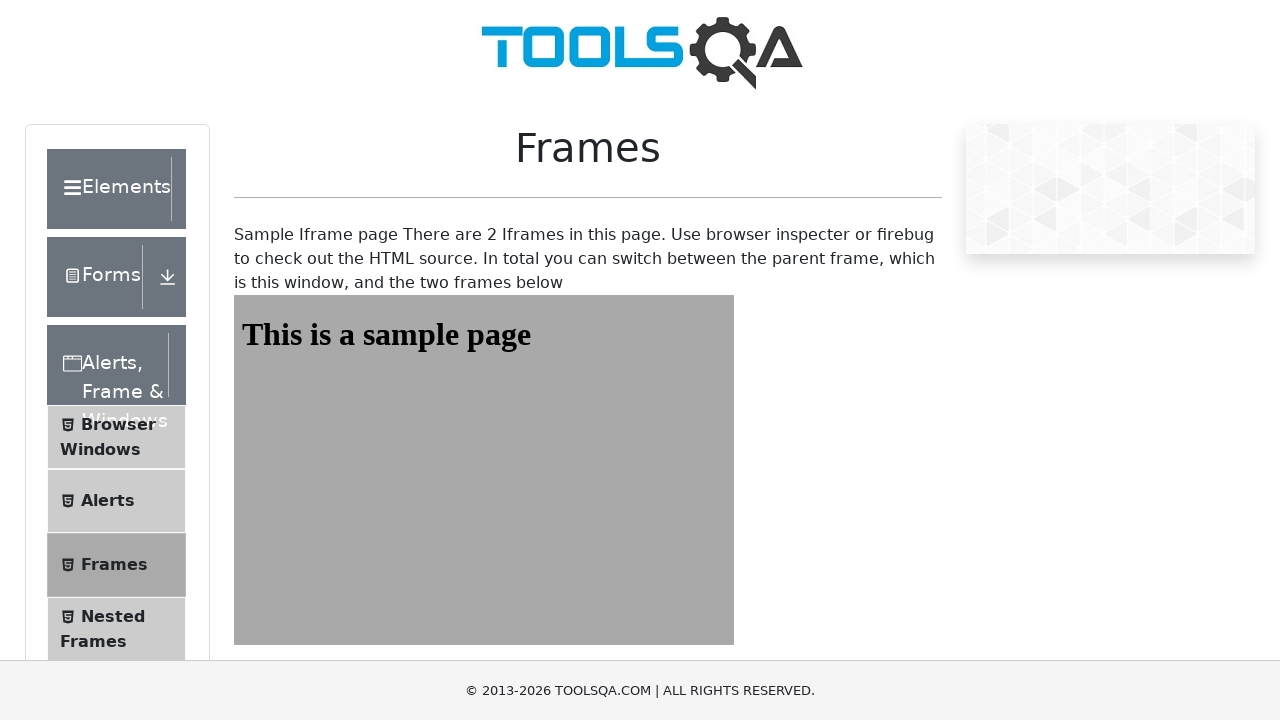

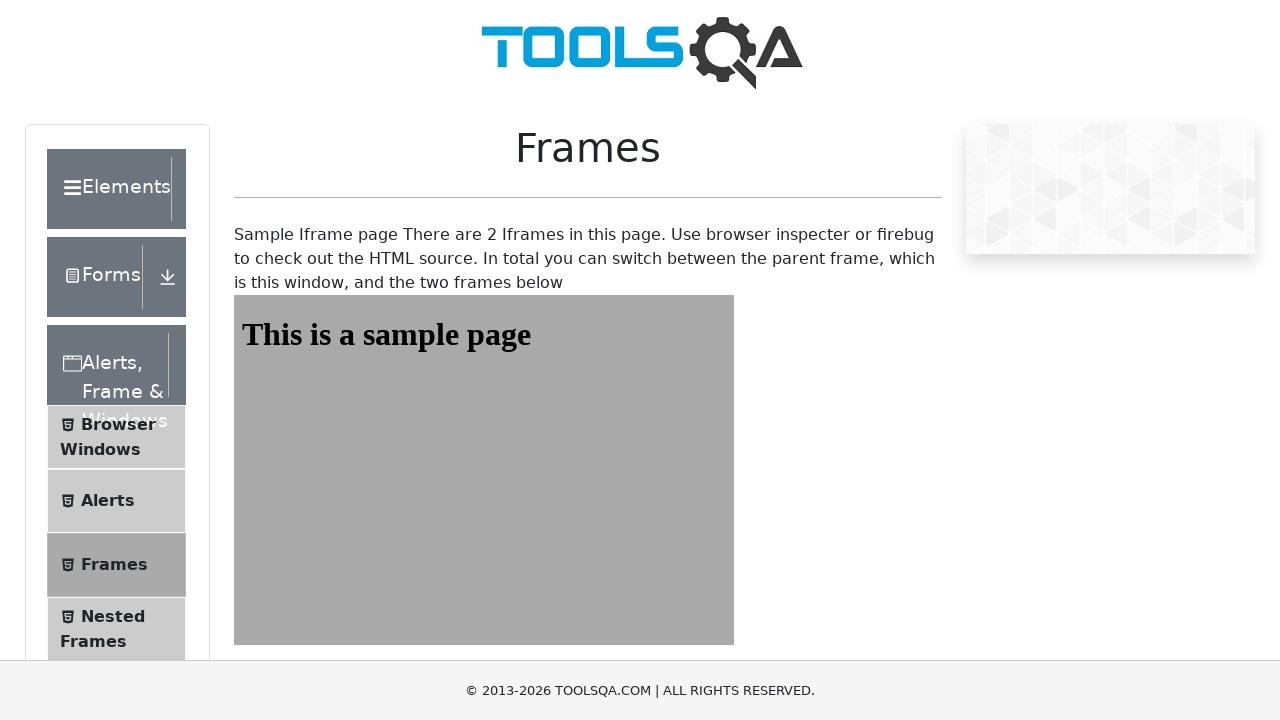